Navigates to DemoBlaze website and verifies that mobile devices are displayed on the page by locating device elements

Starting URL: https://www.demoblaze.com/

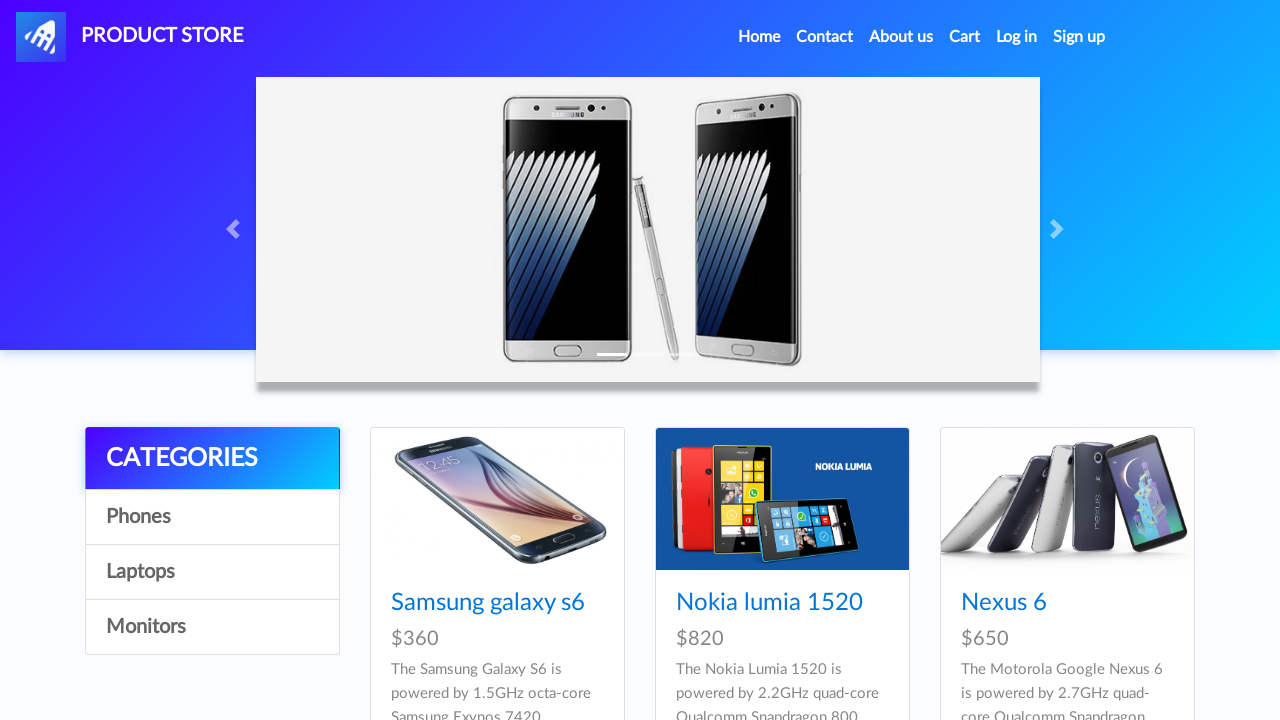

Navigated to DemoBlaze website
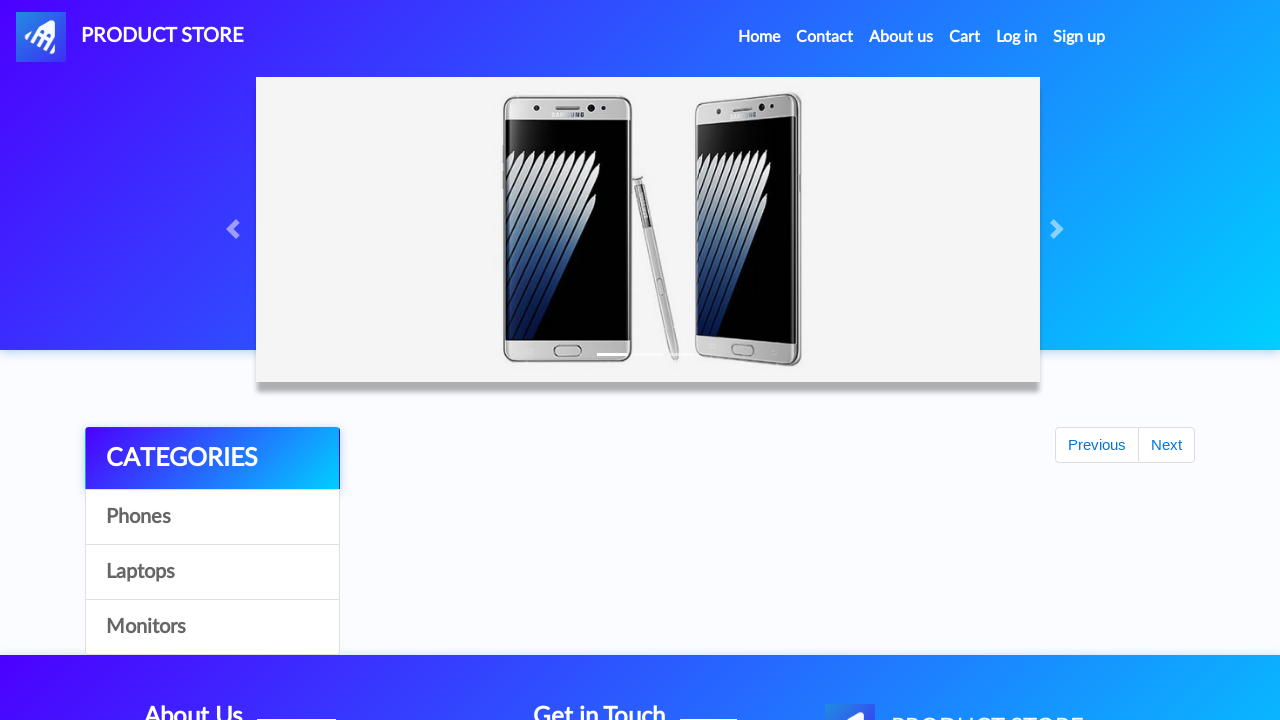

Located device elements on the page
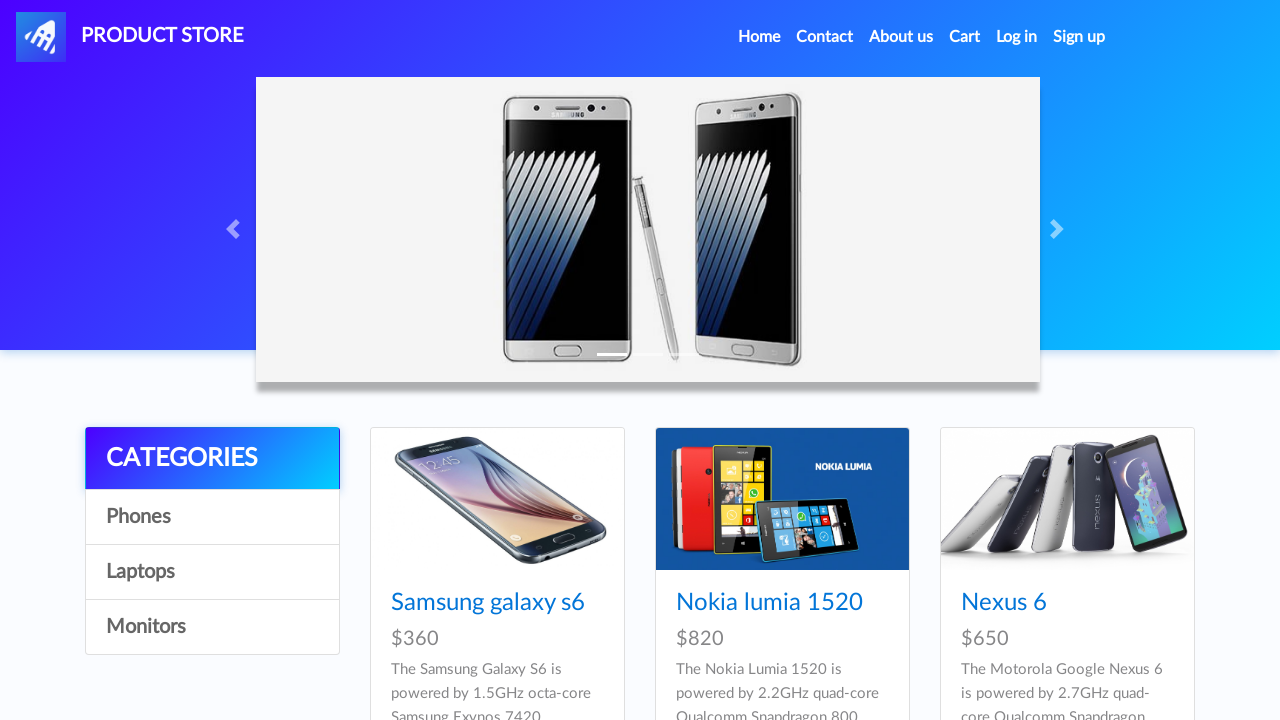

First device element became visible
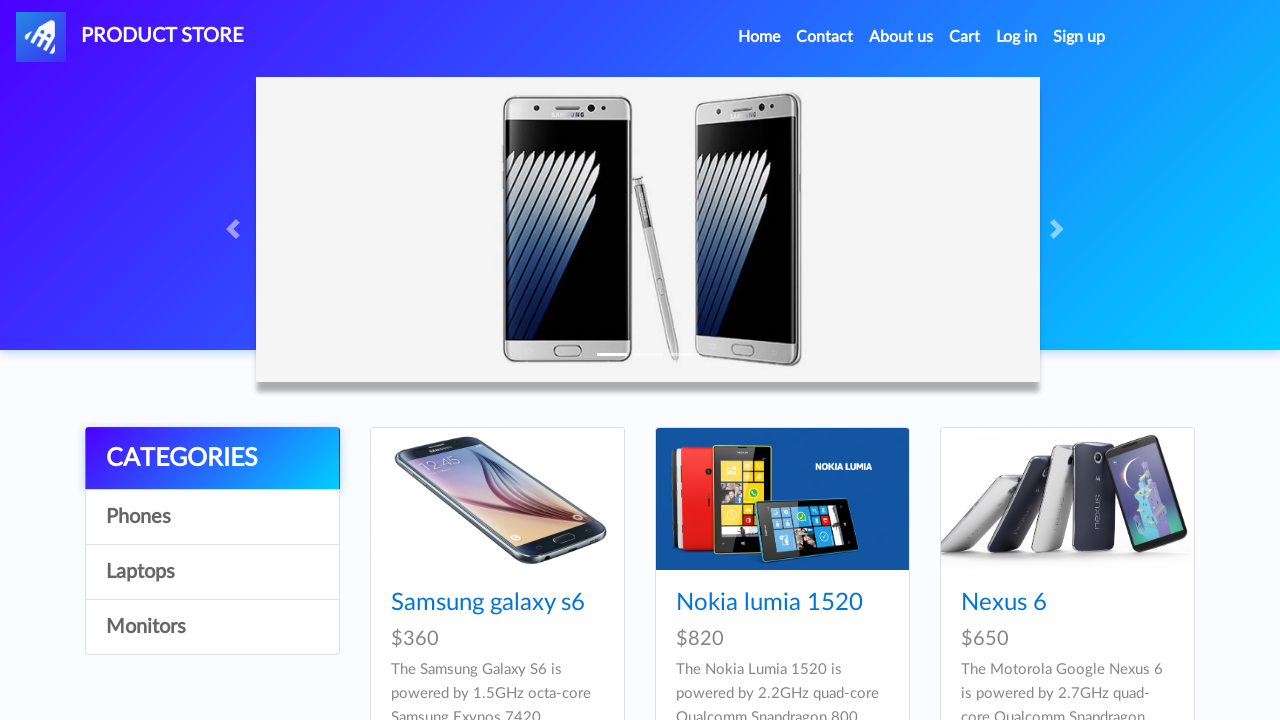

Counted 9 device elements on the page
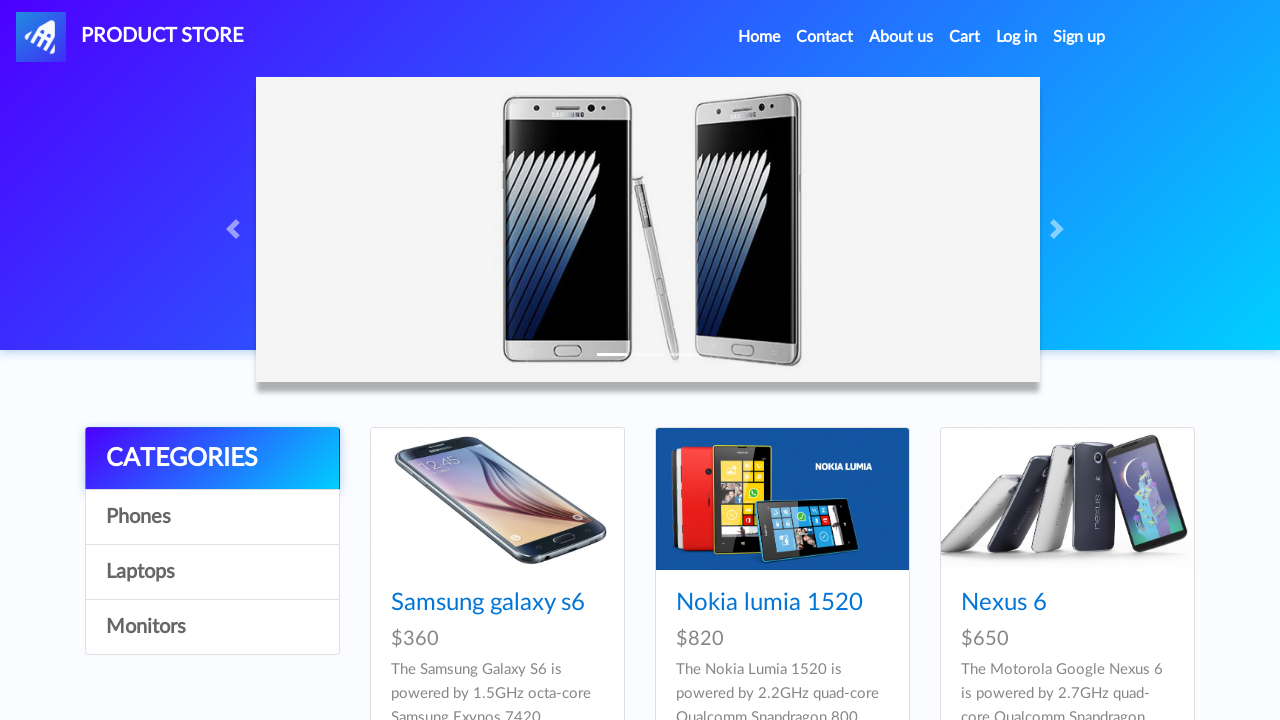

Verified that devices are present on the page
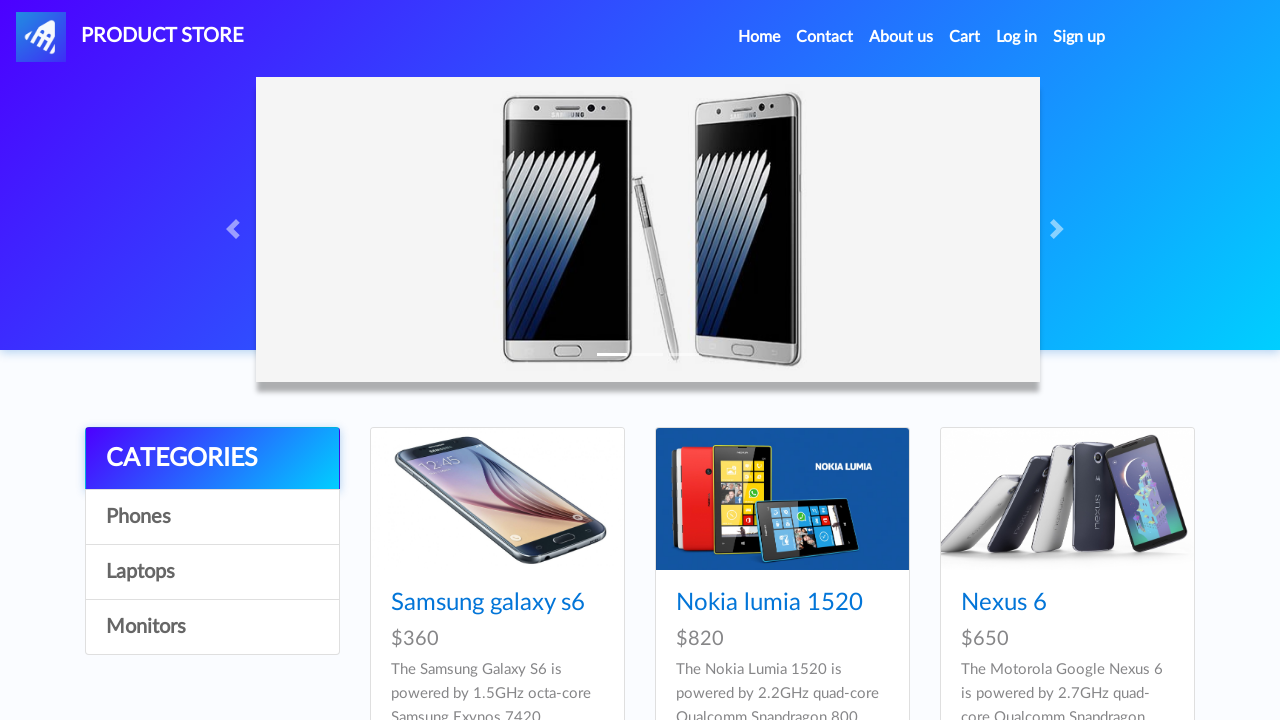

Retrieved first device text: 'Samsung galaxy s6'
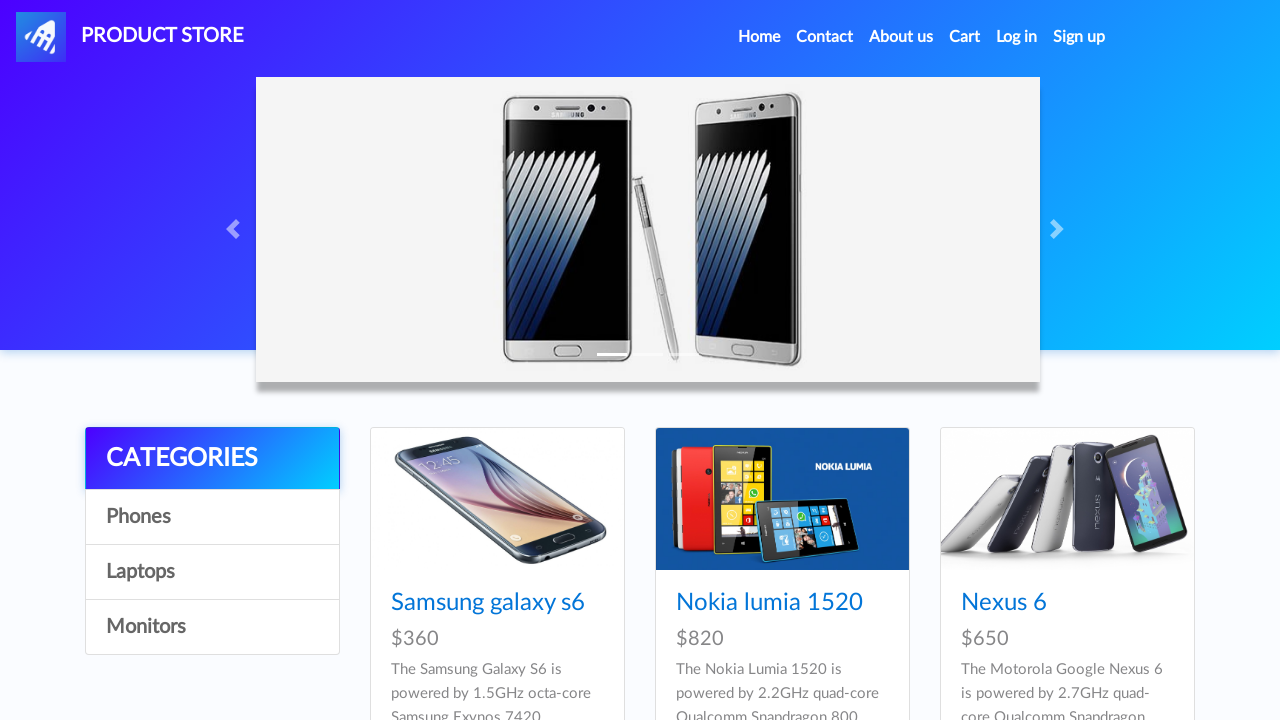

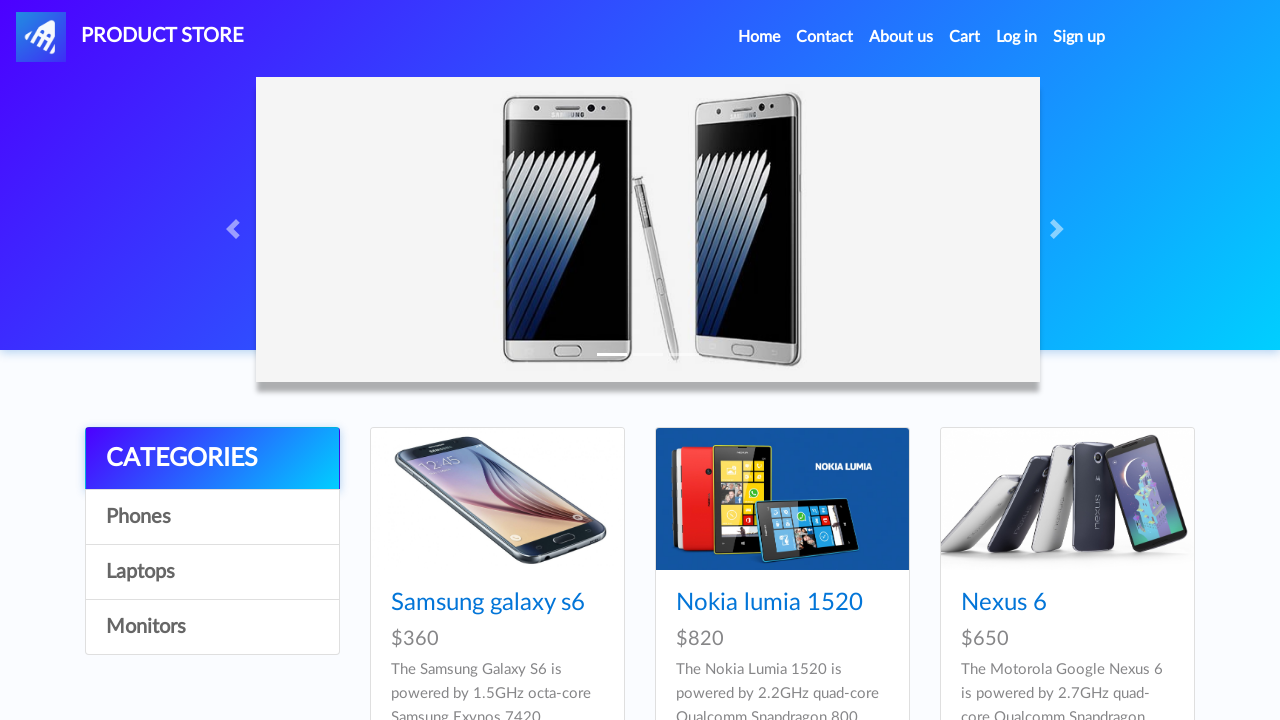